Tests checkbox functionality by checking and unchecking the first checkbox, verifying its state, and counting total checkboxes on the page

Starting URL: https://rahulshettyacademy.com/AutomationPractice/

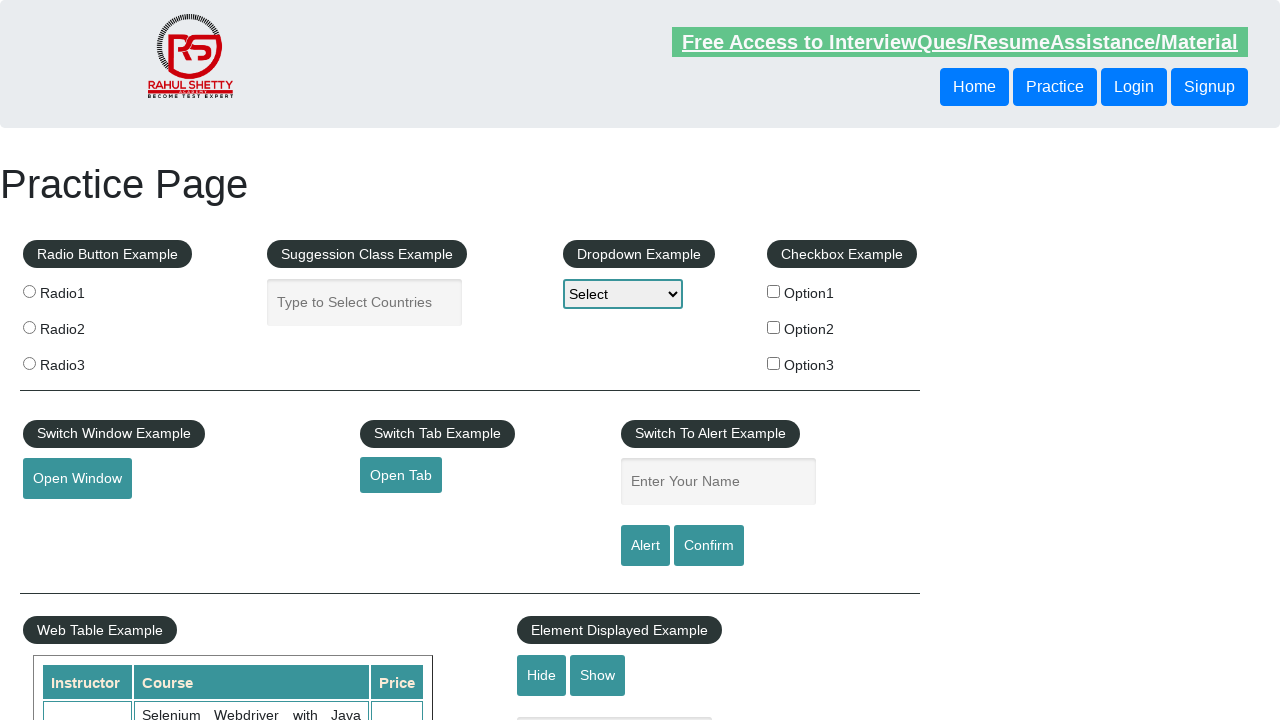

Clicked the first checkbox to check it at (774, 291) on input[id*='checkBoxOption1']
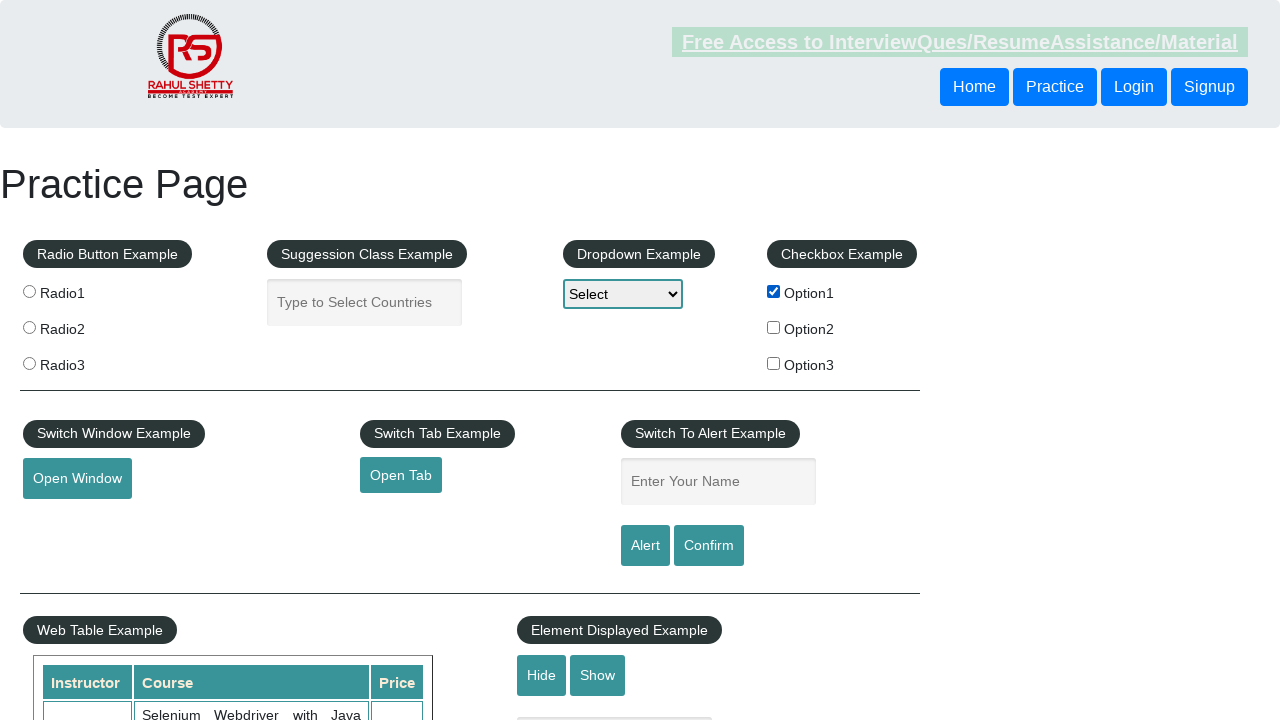

Verified that the first checkbox is checked
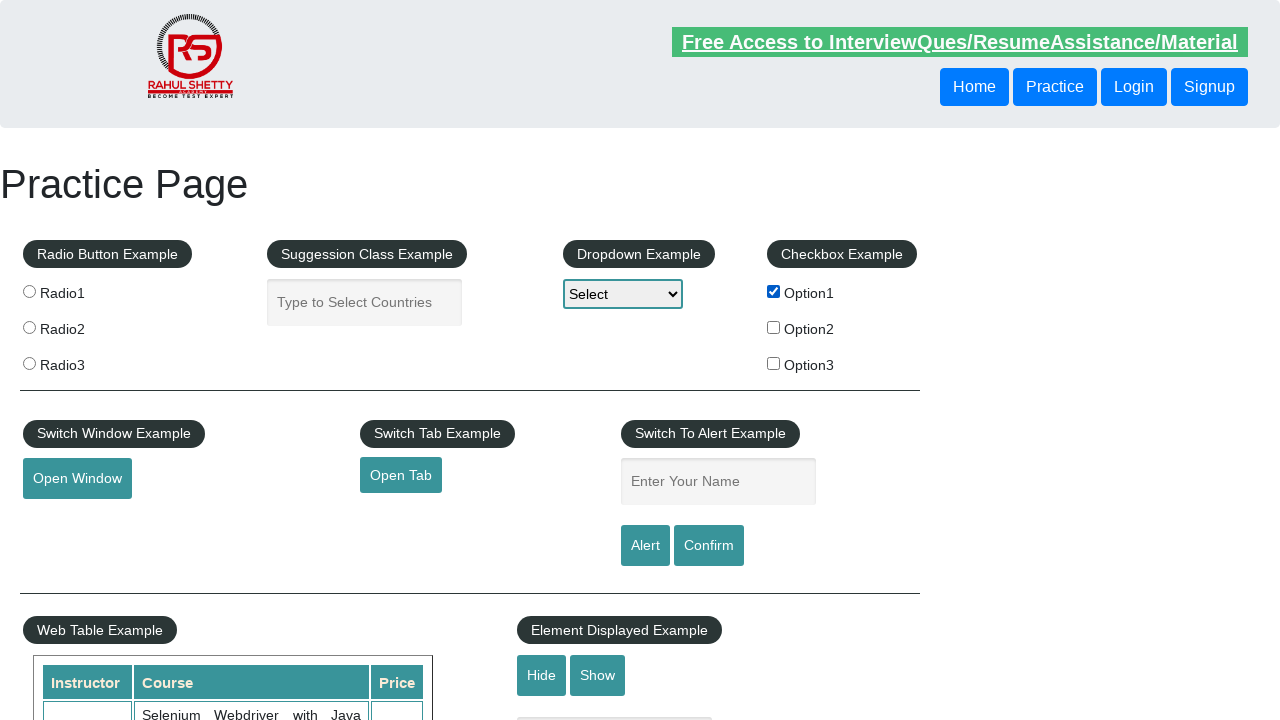

Clicked the first checkbox to uncheck it at (774, 291) on input[id*='checkBoxOption1']
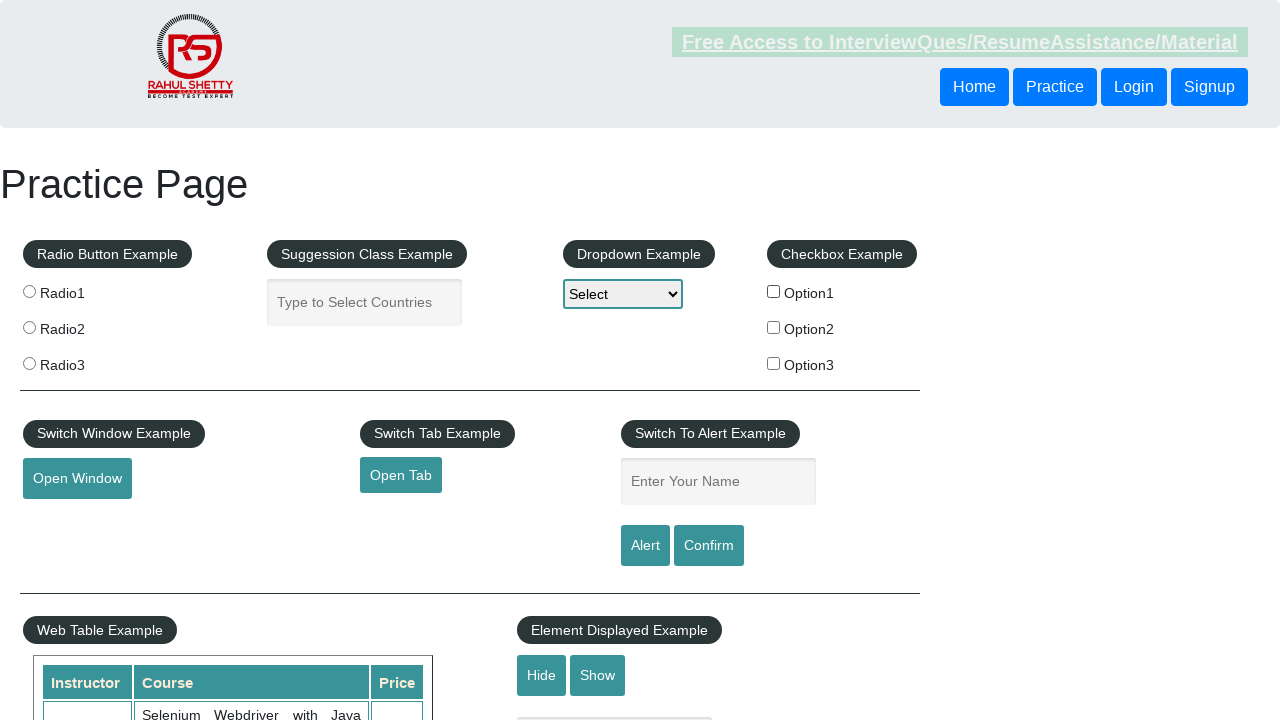

Verified that the first checkbox is unchecked
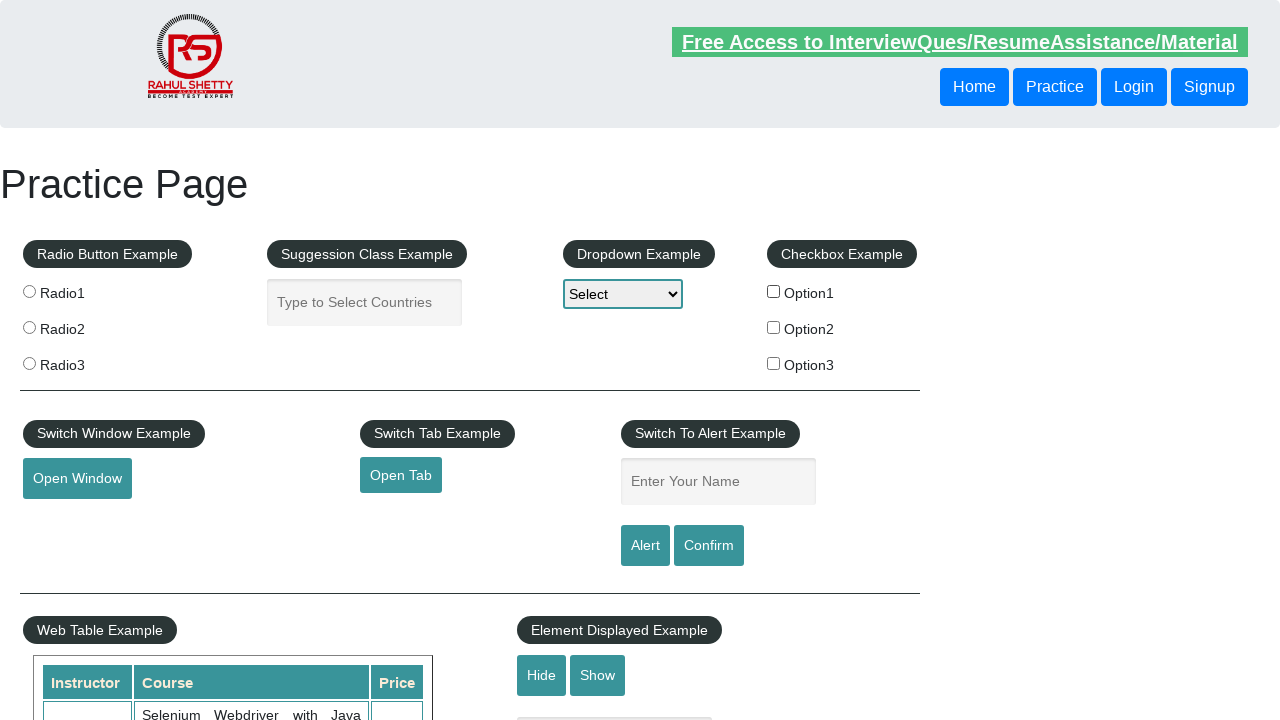

Counted total checkboxes on the page: 3
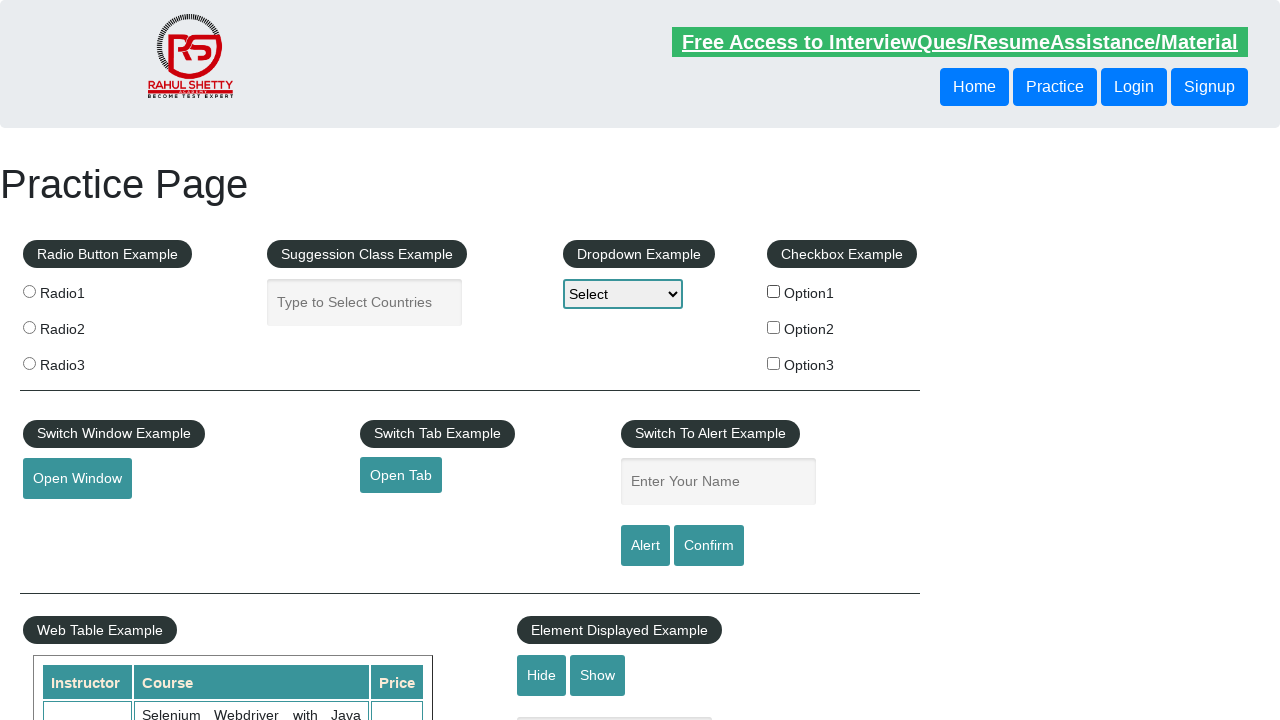

Printed checkbox count: 3
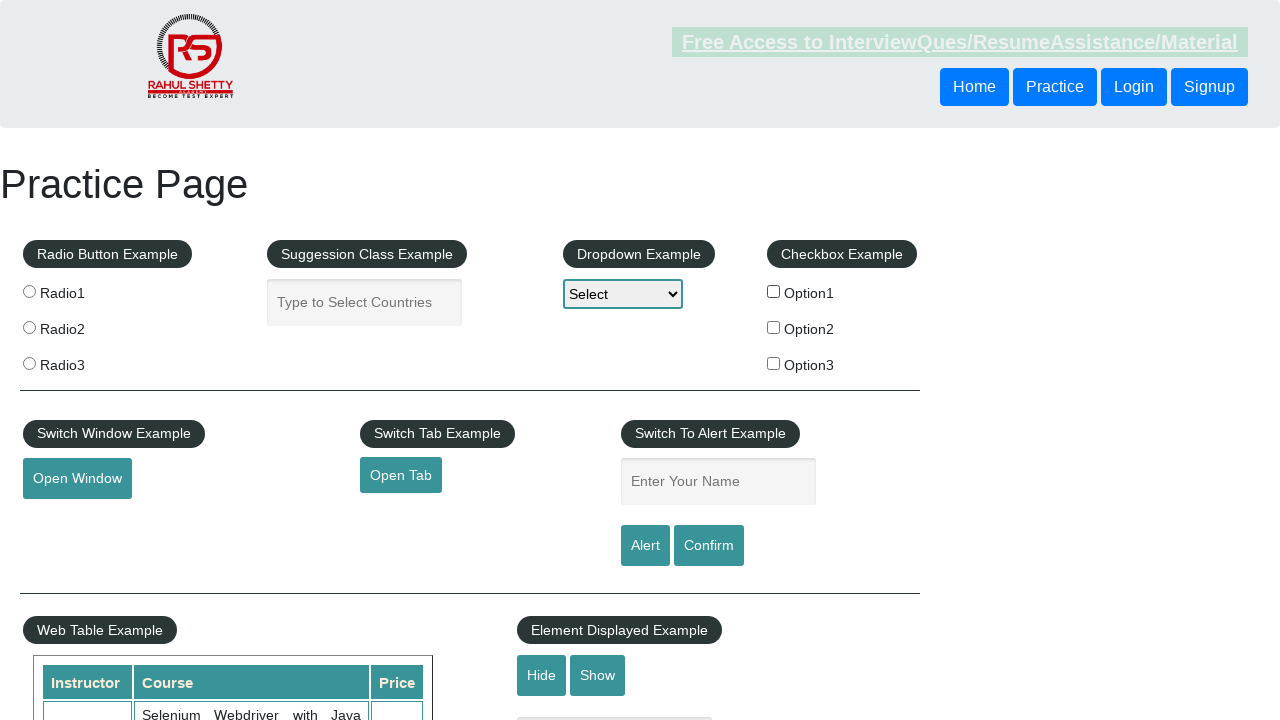

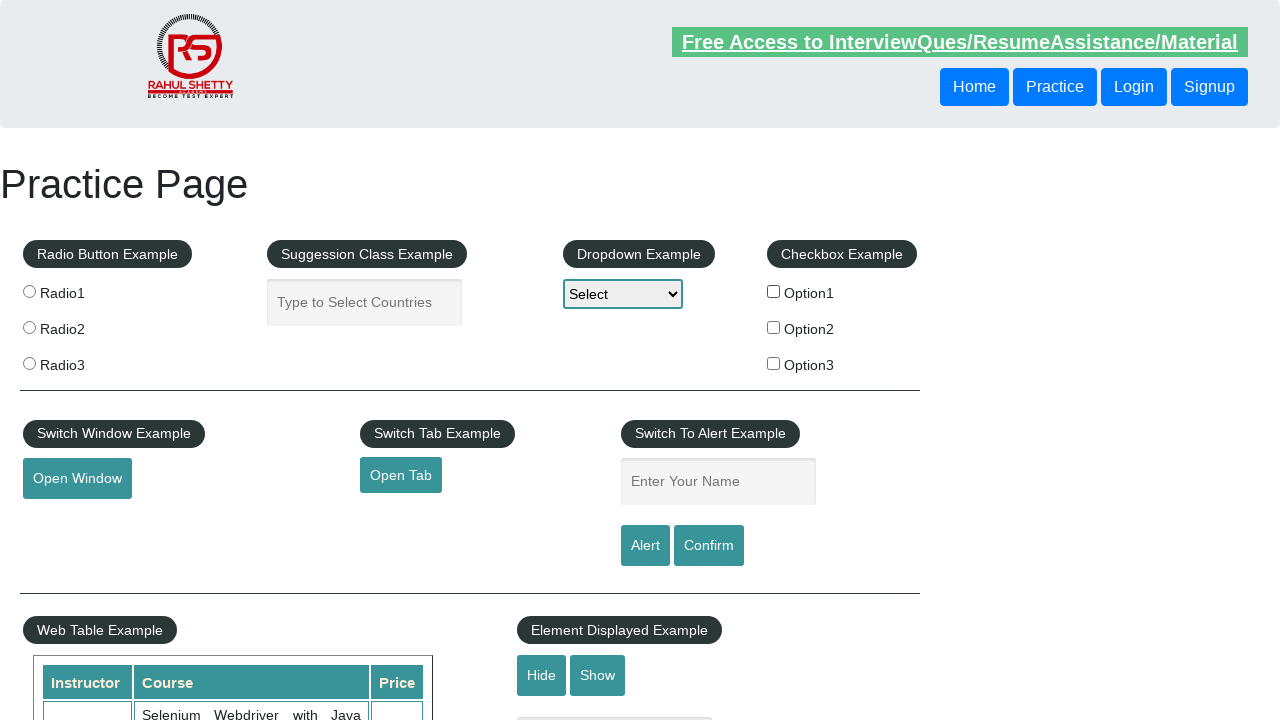